Clicks on the Courses navigation link

Starting URL: https://rahulshettyacademy.com/

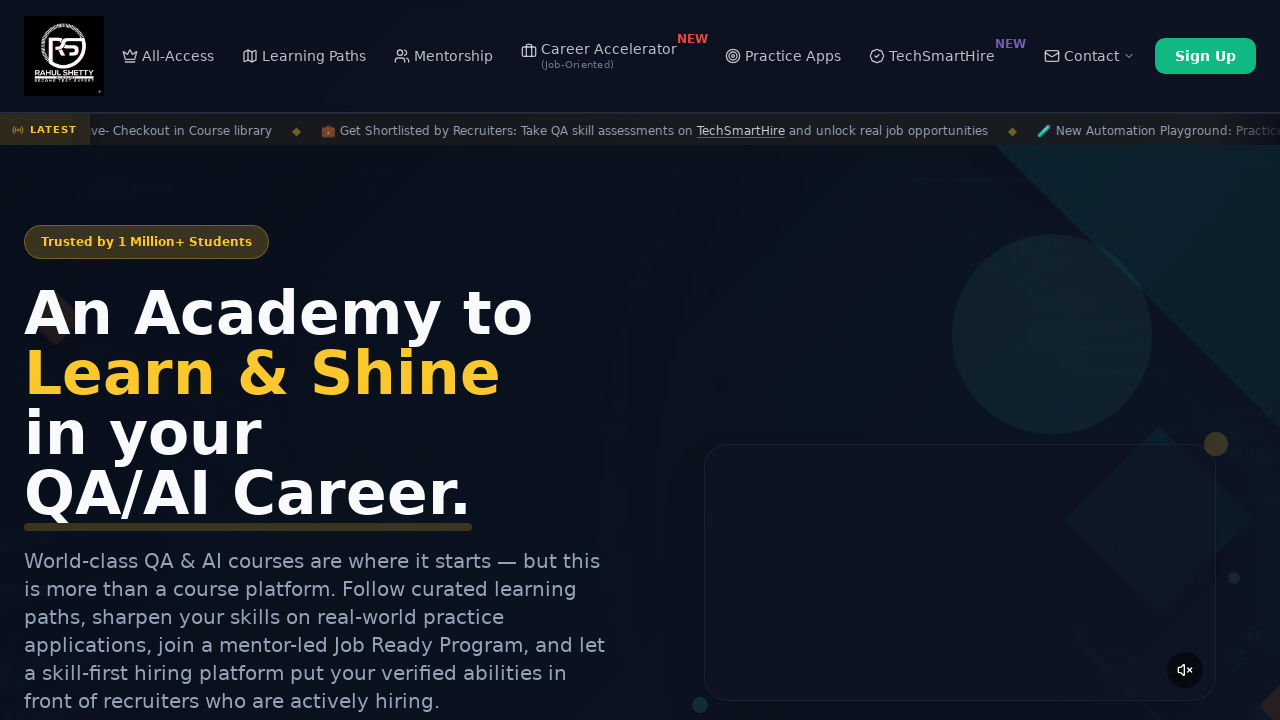

Clicked on the Courses navigation link at (426, 360) on a:has-text('Courses')
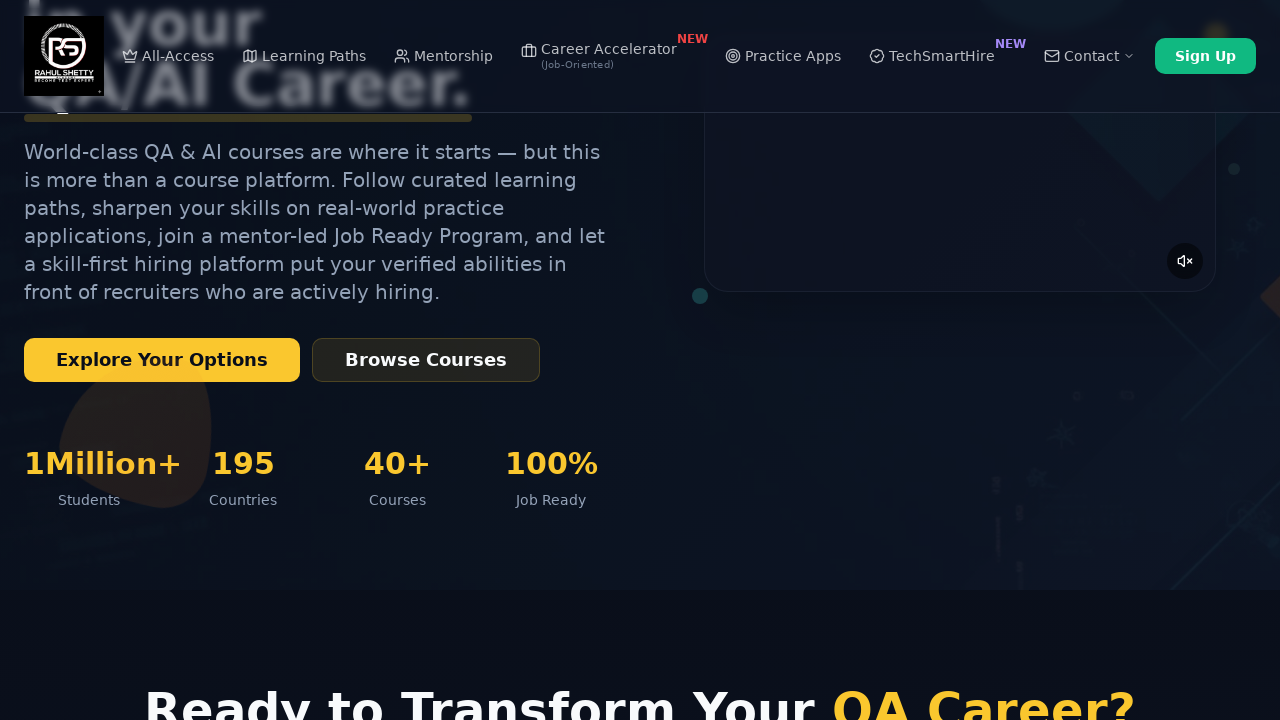

Waited for page to load after clicking Courses link
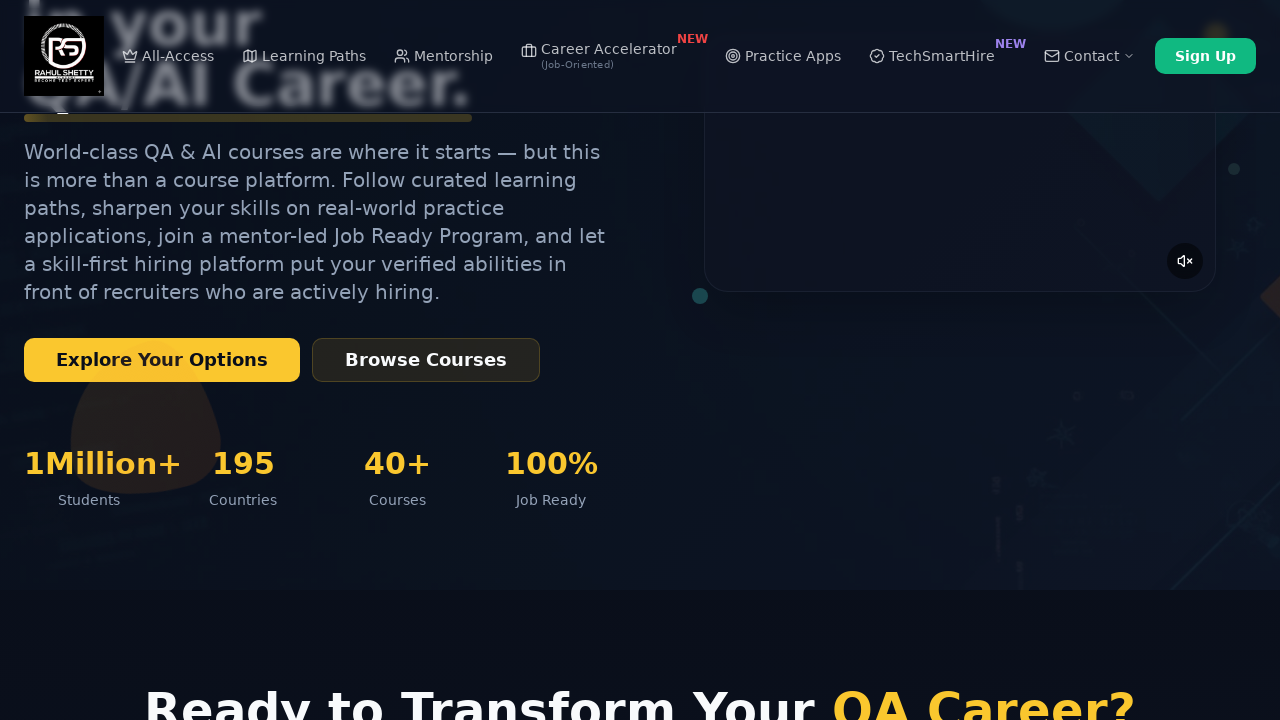

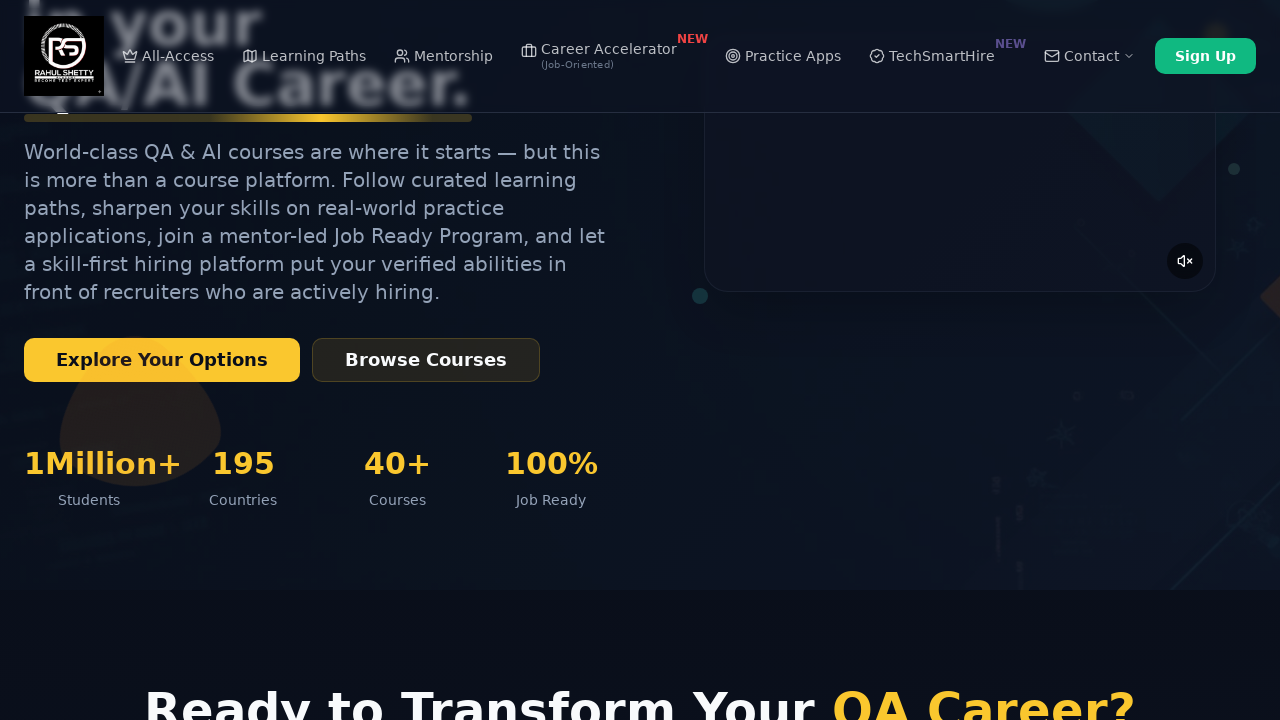